Verifies that the OrangeHRM login page loads correctly by checking if the "Login" heading text is visible on the page.

Starting URL: https://opensource-demo.orangehrmlive.com/web/index.php/auth/login

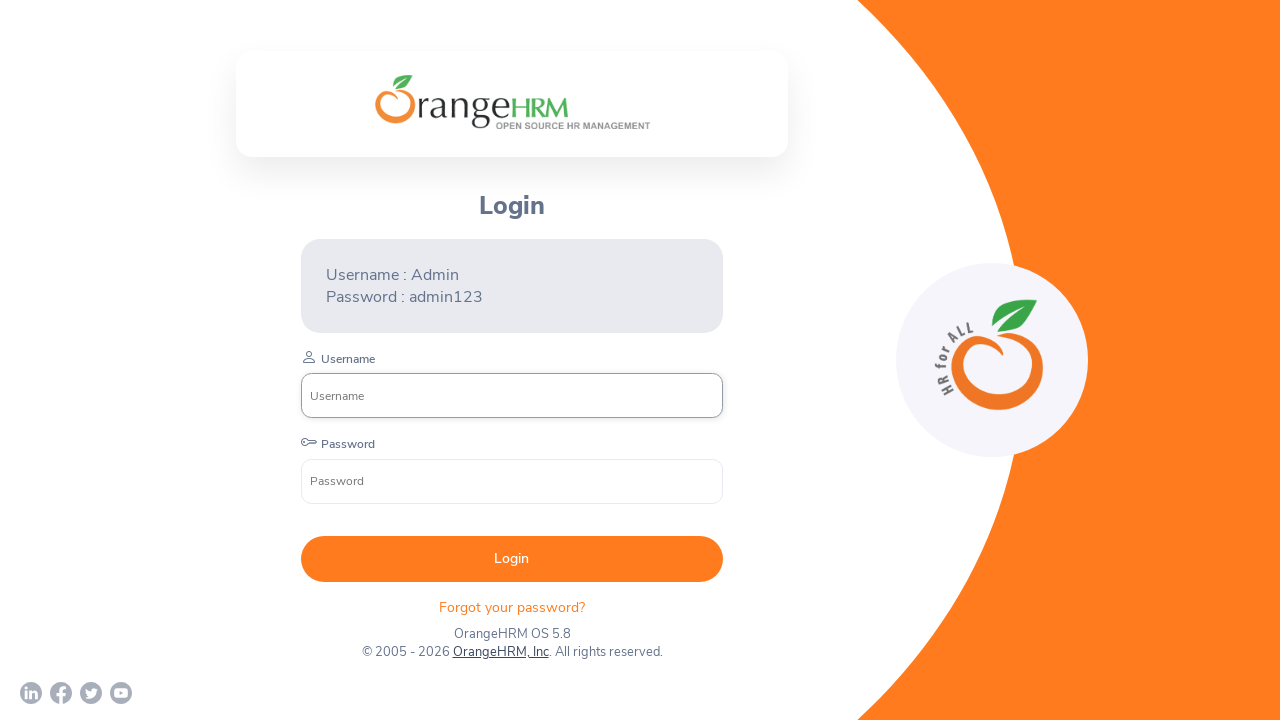

Waited for Login heading to be visible on the page
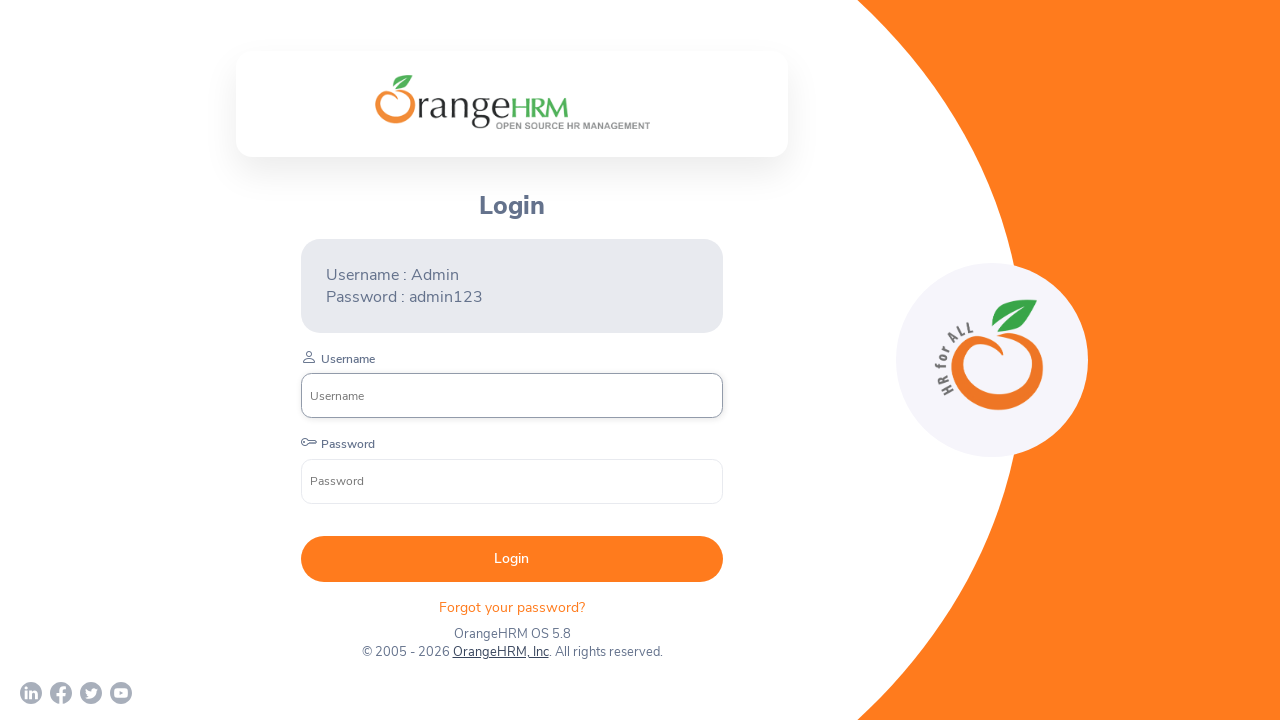

Located the Login heading element
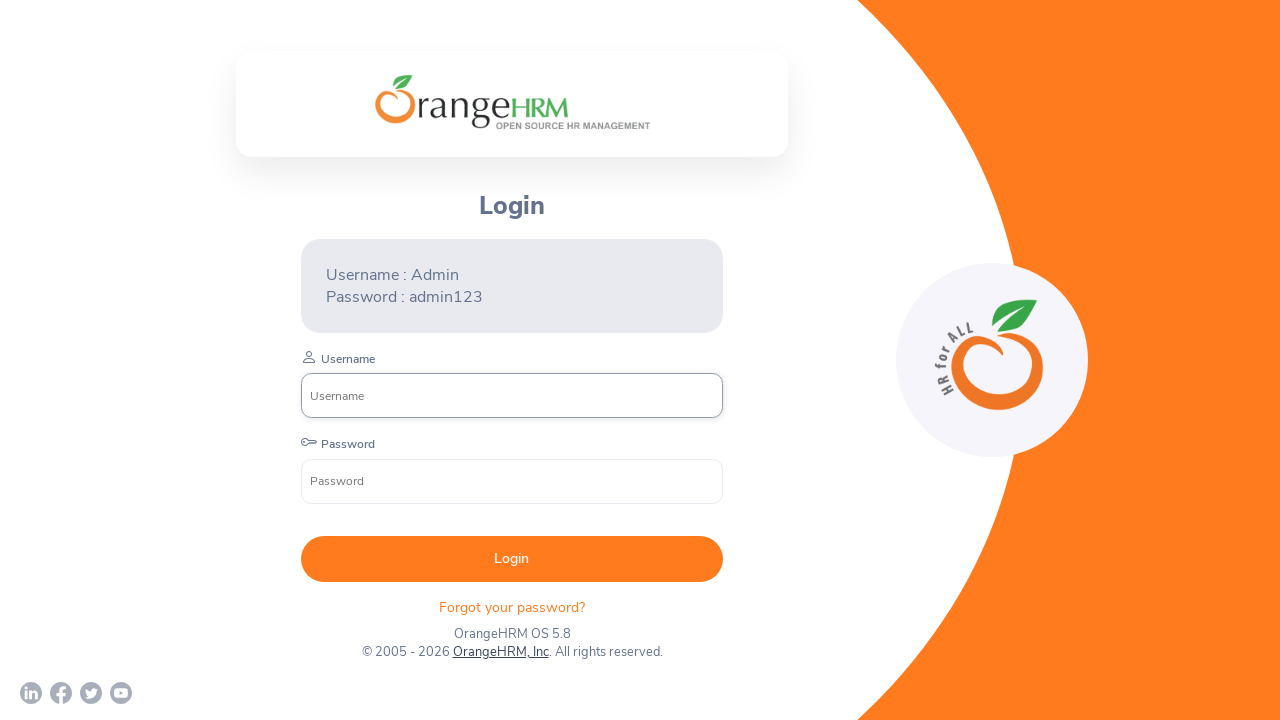

Verified that the Login heading text is visible on the page
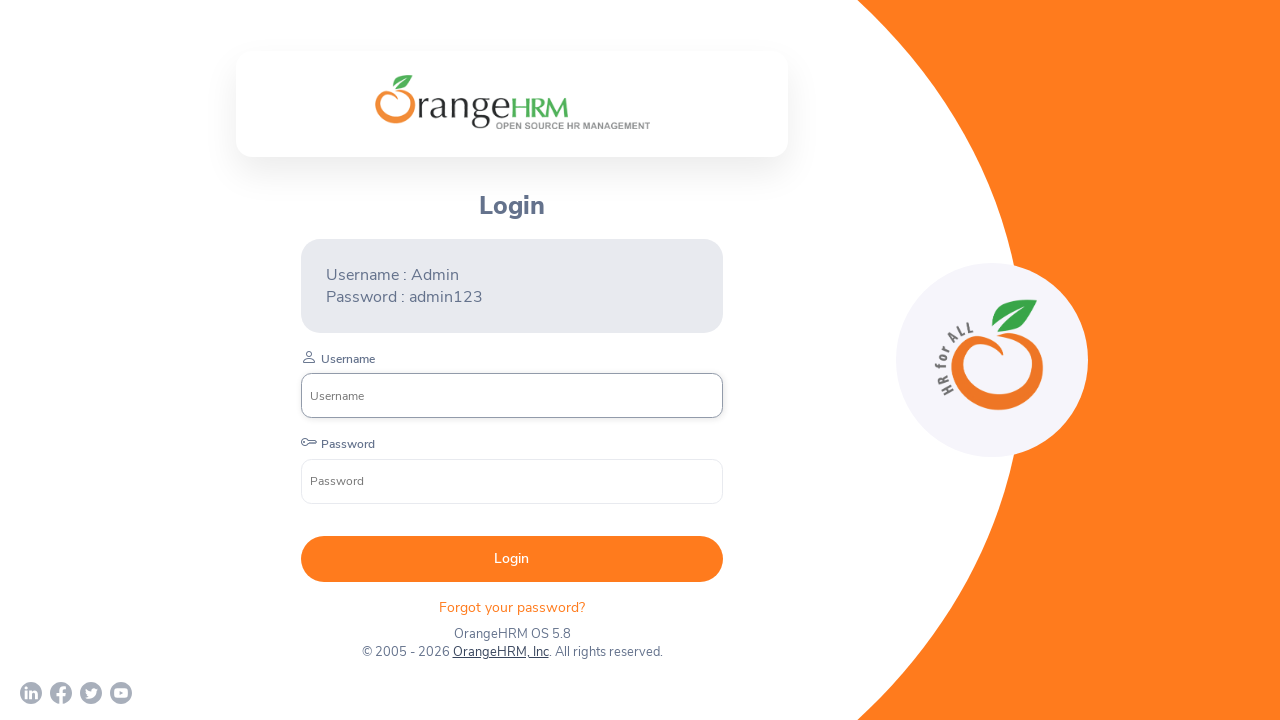

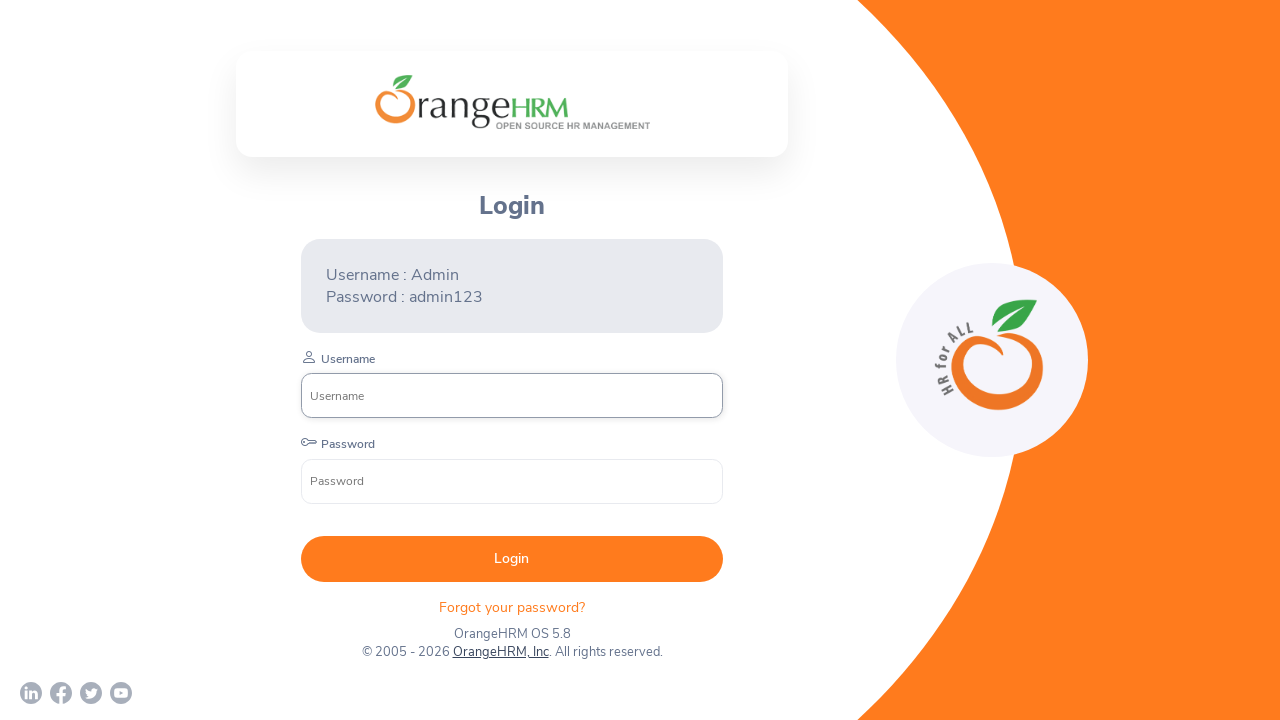